Tests that new todo items are appended to the bottom of the list by creating 3 items

Starting URL: https://demo.playwright.dev/todomvc

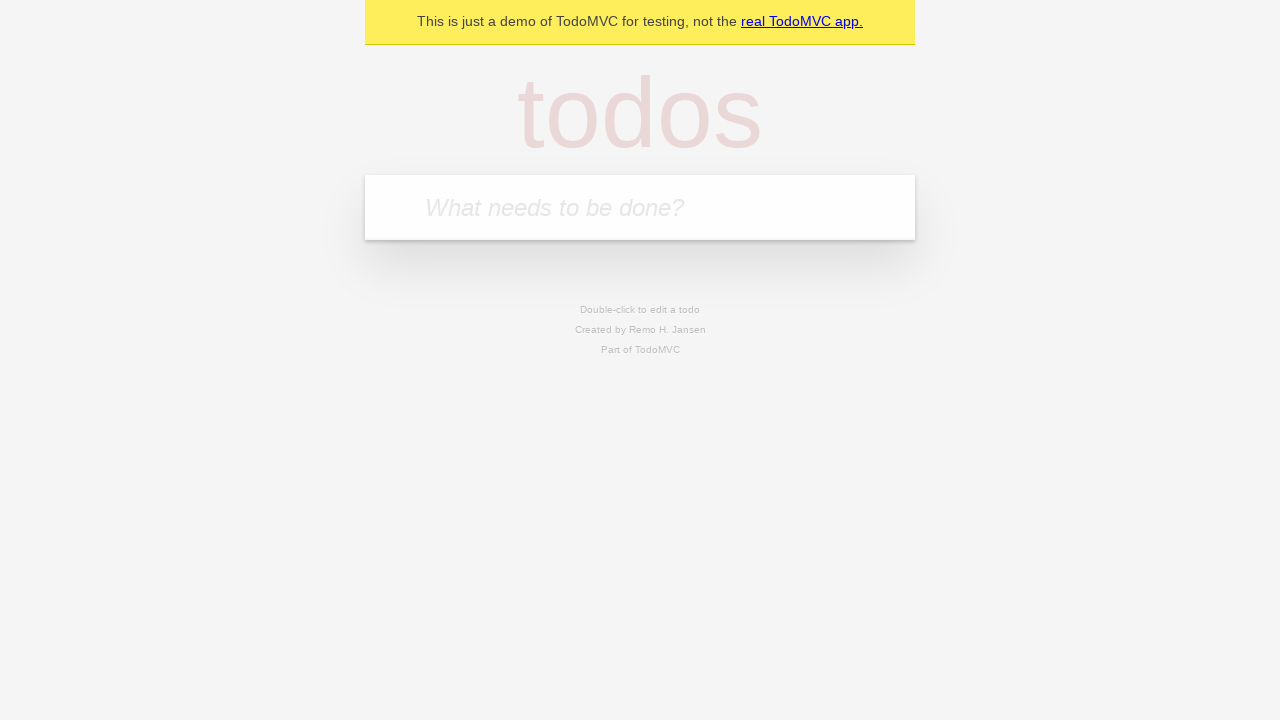

Filled todo input with 'buy some cheese' on internal:attr=[placeholder="What needs to be done?"i]
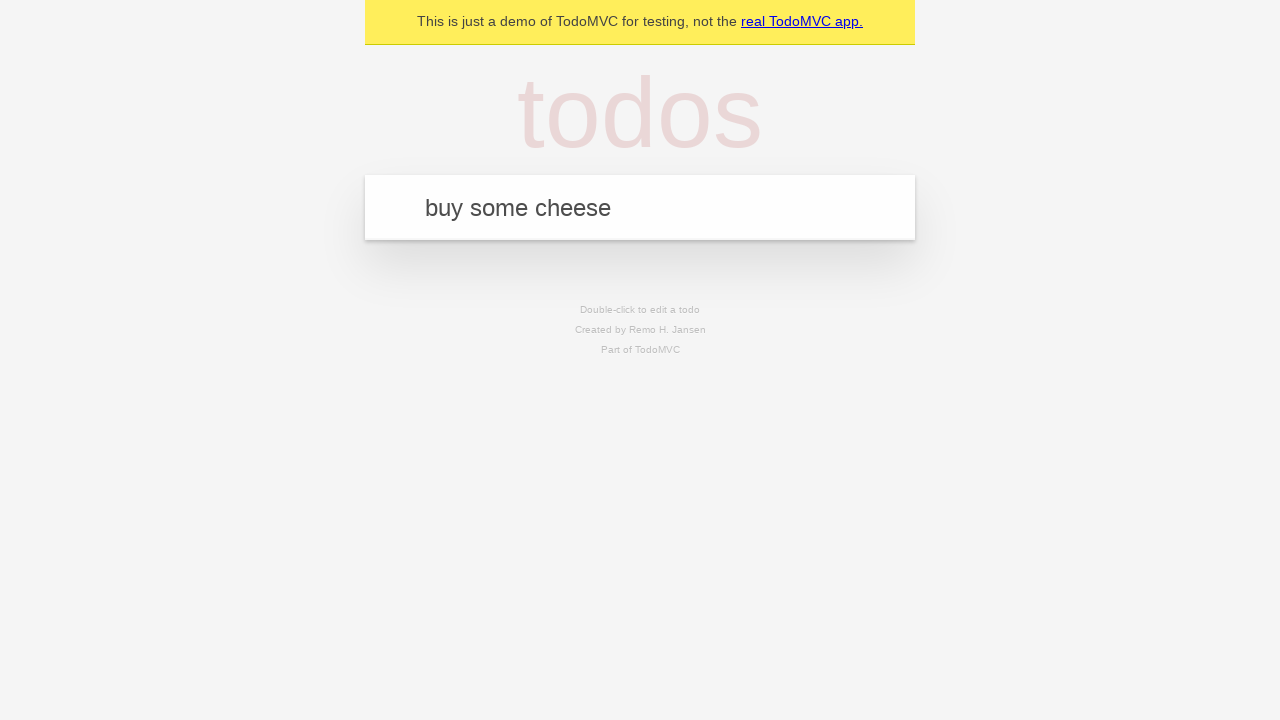

Pressed Enter to add first todo item on internal:attr=[placeholder="What needs to be done?"i]
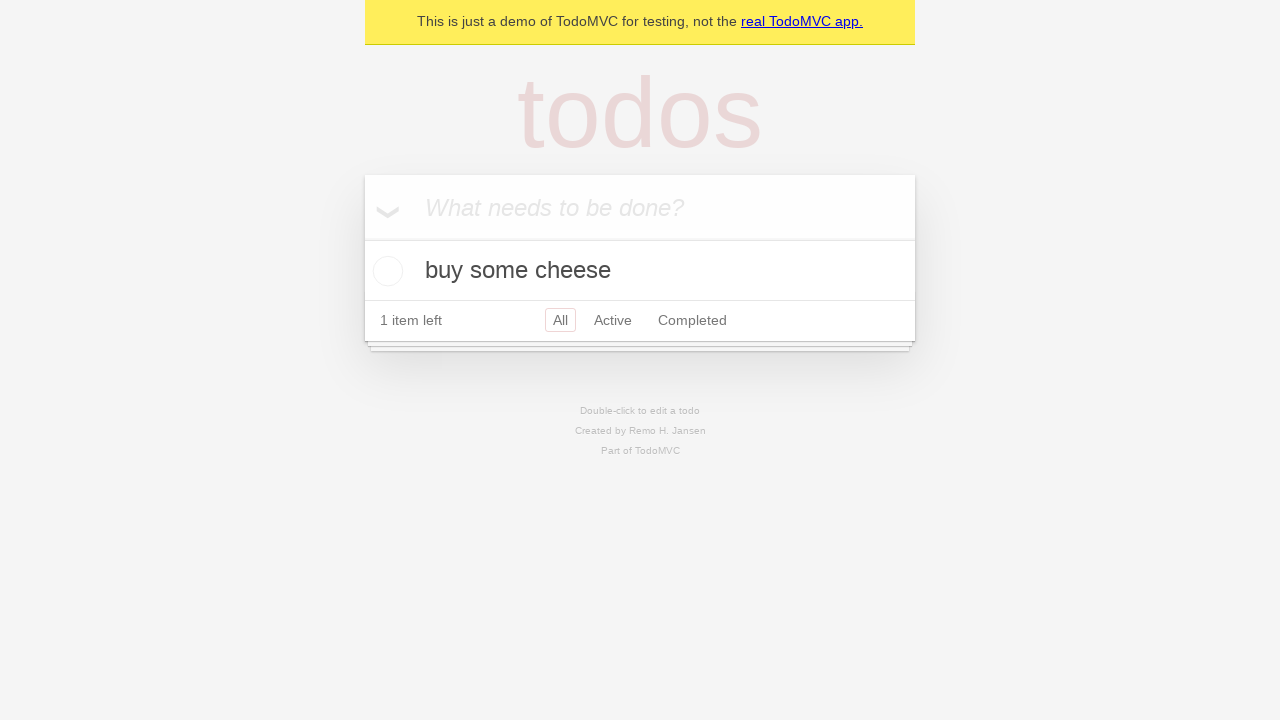

Filled todo input with 'feed the cat' on internal:attr=[placeholder="What needs to be done?"i]
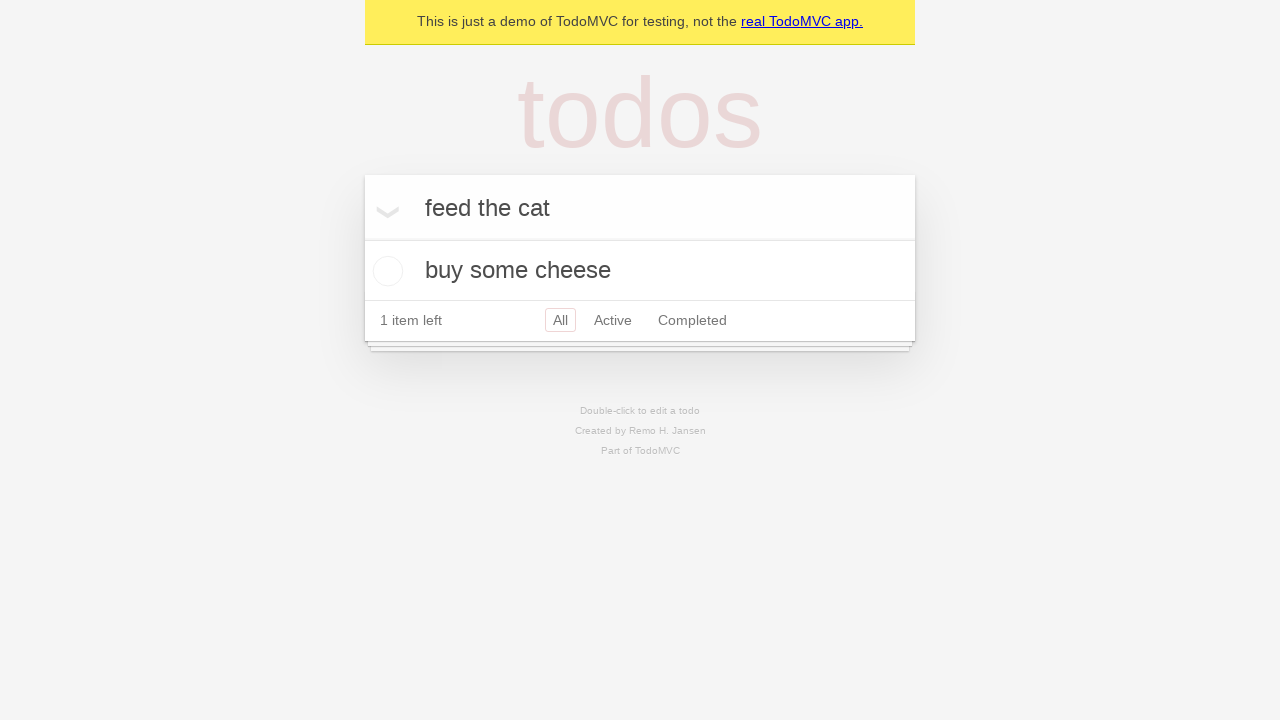

Pressed Enter to add second todo item on internal:attr=[placeholder="What needs to be done?"i]
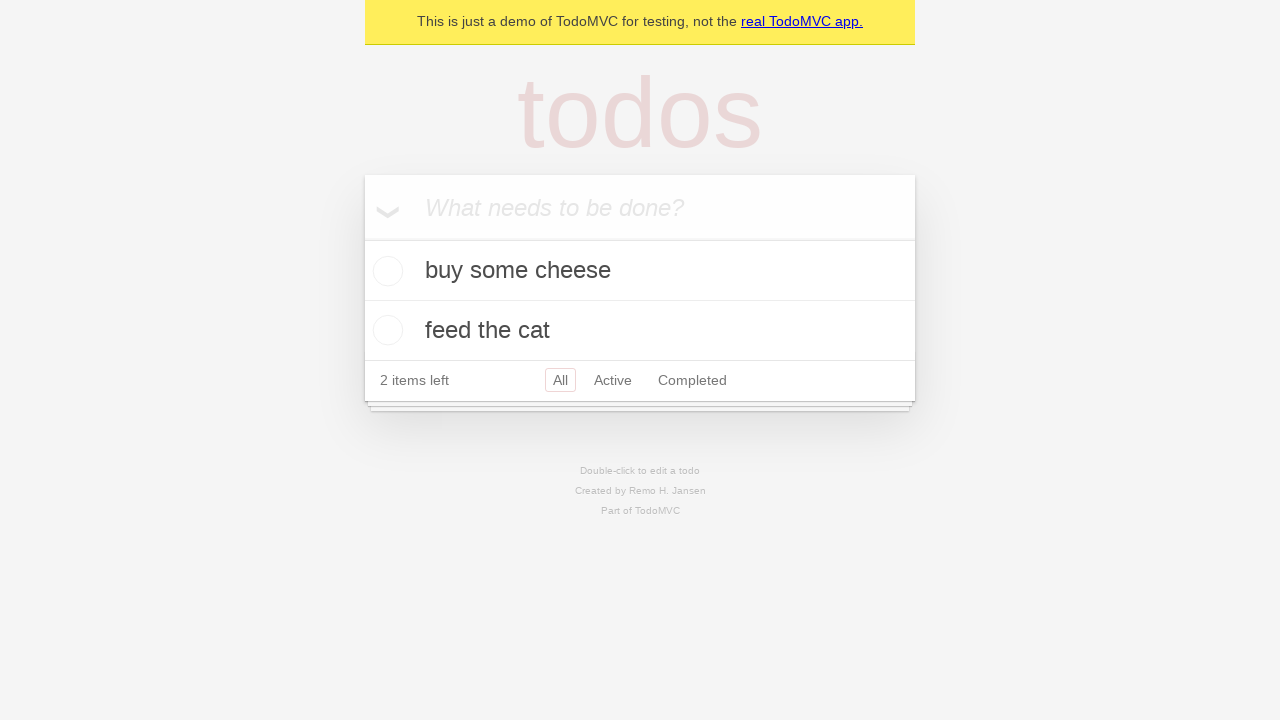

Filled todo input with 'book a doctors appointment' on internal:attr=[placeholder="What needs to be done?"i]
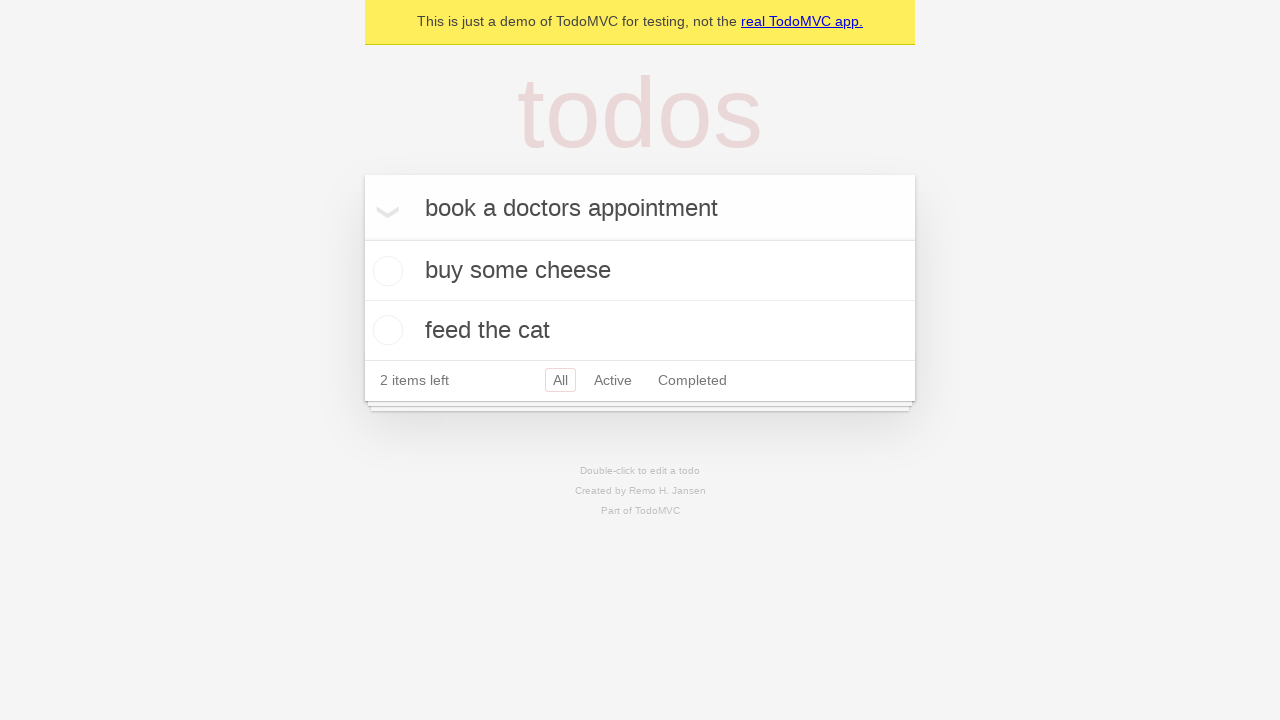

Pressed Enter to add third todo item on internal:attr=[placeholder="What needs to be done?"i]
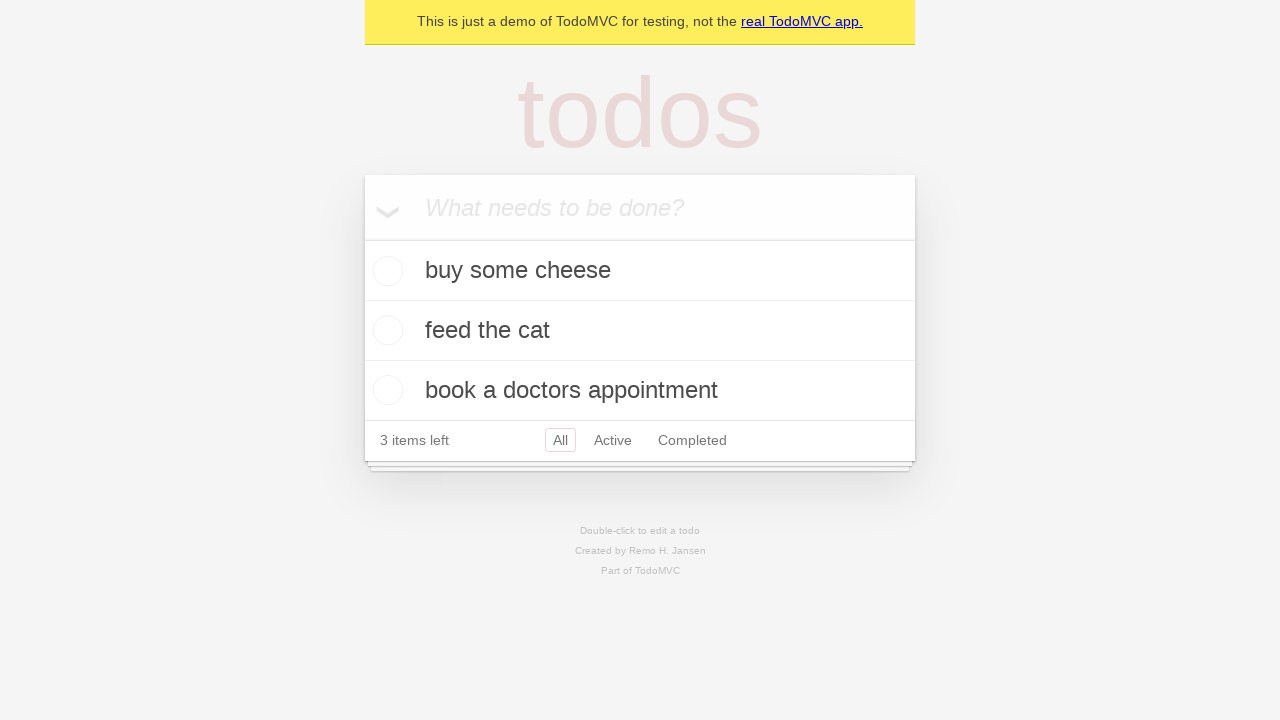

Todo count element loaded, confirming all items appended to list
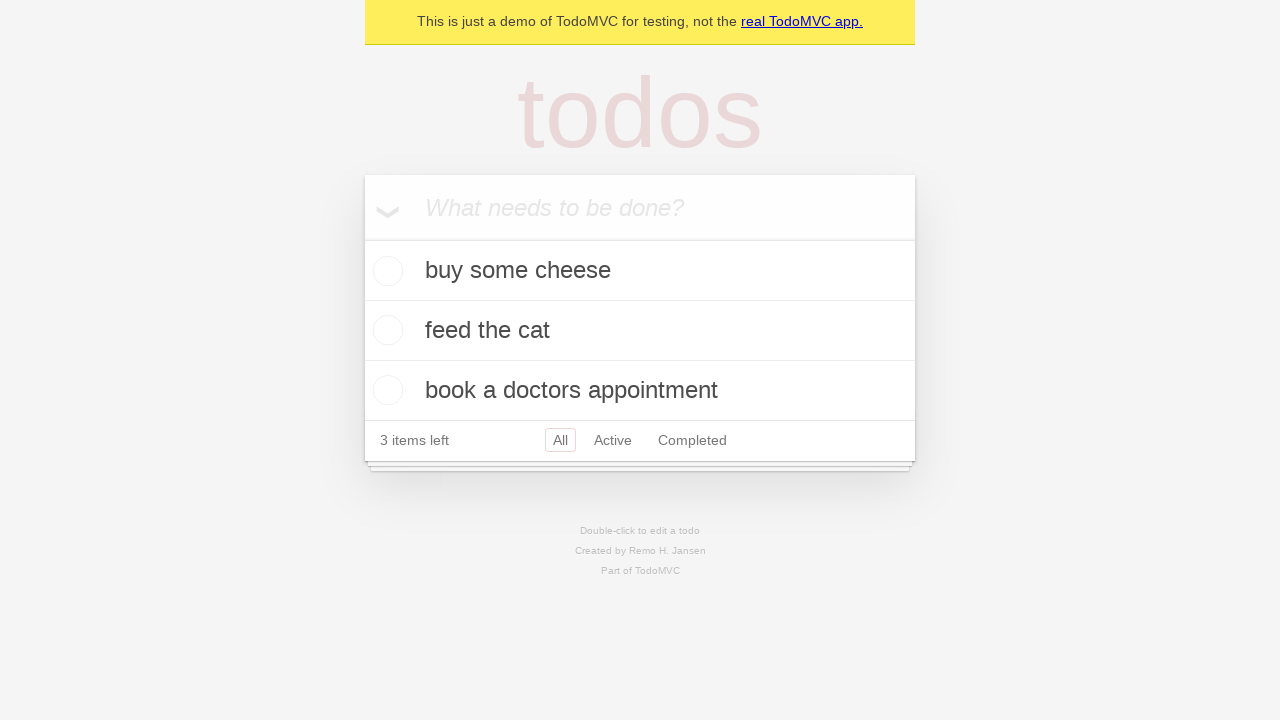

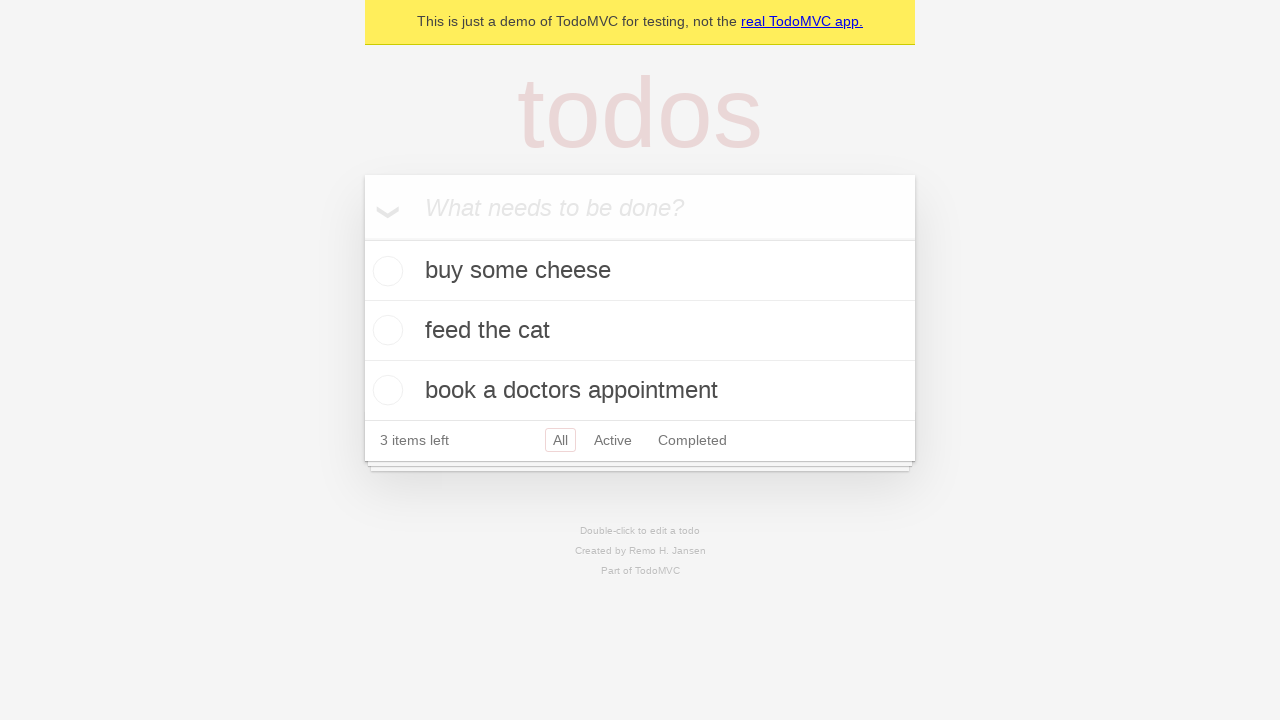